Tests add-to-cart functionality on an e-commerce practice site by iterating through product listings and adding specific items (Cucumber, Broccoli, Beetroot) to the shopping cart.

Starting URL: https://rahulshettyacademy.com/seleniumPractise/

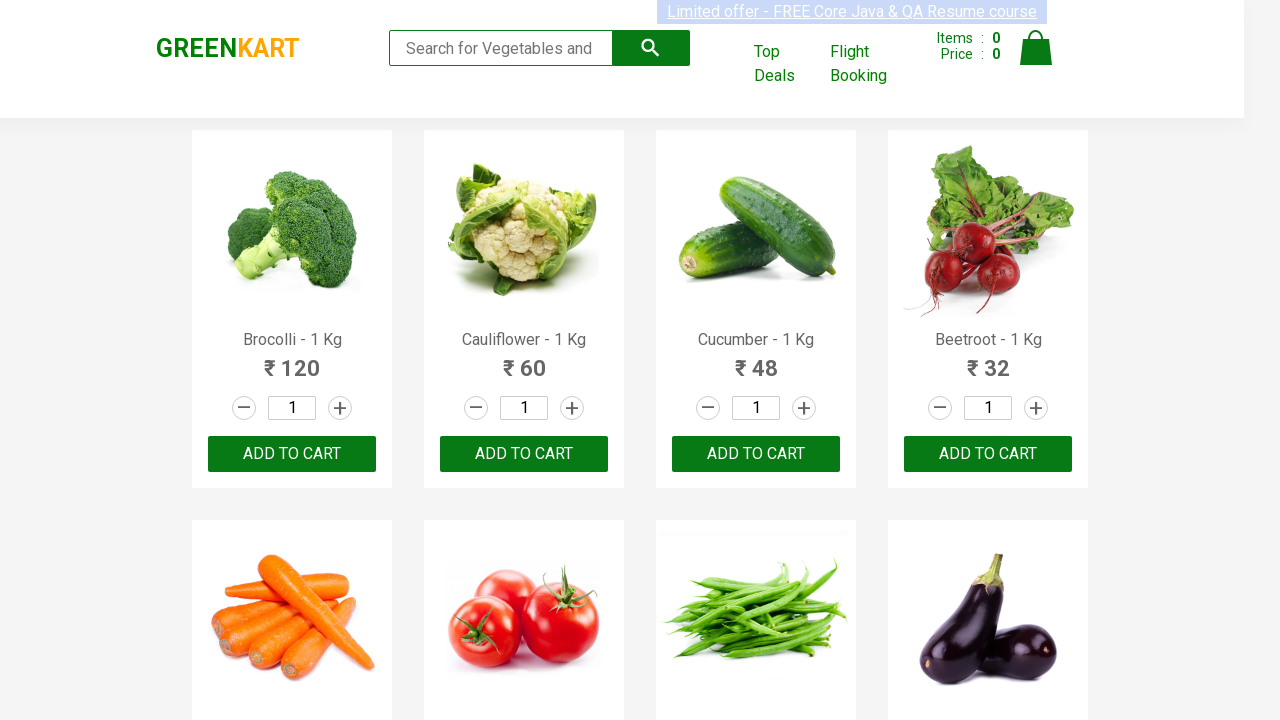

Waited for product listings to load
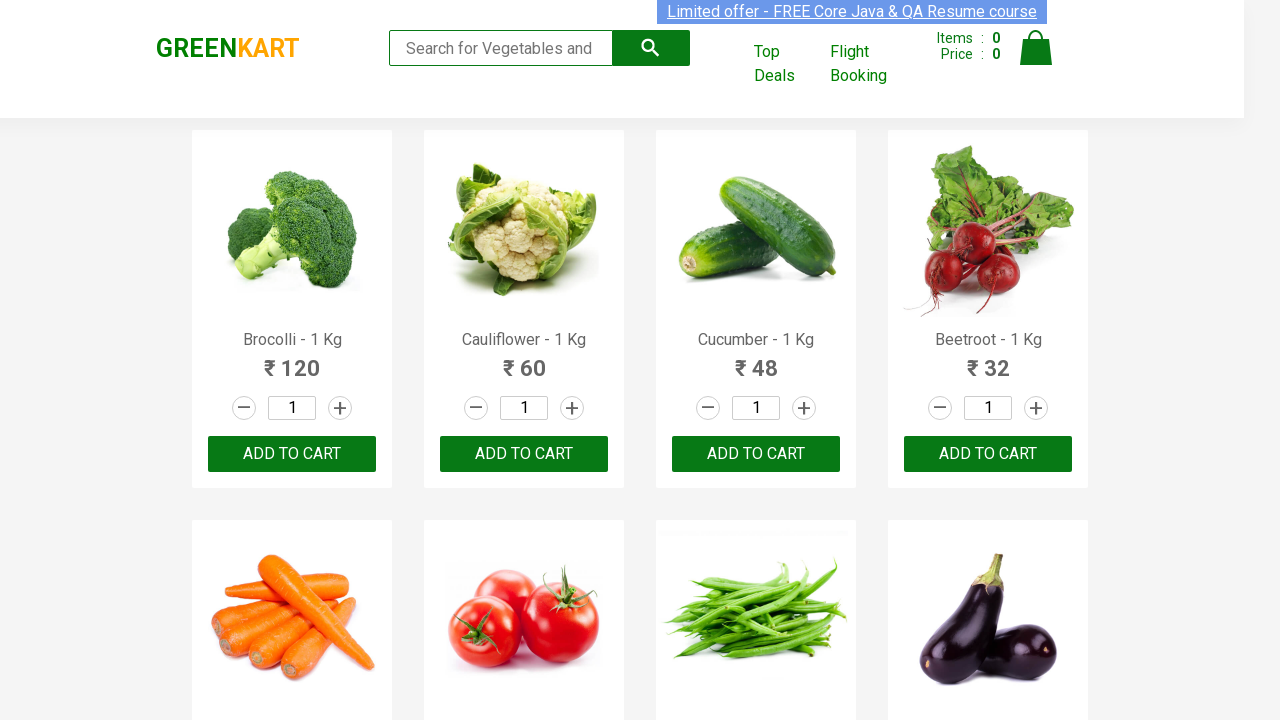

Retrieved all product name elements from the page
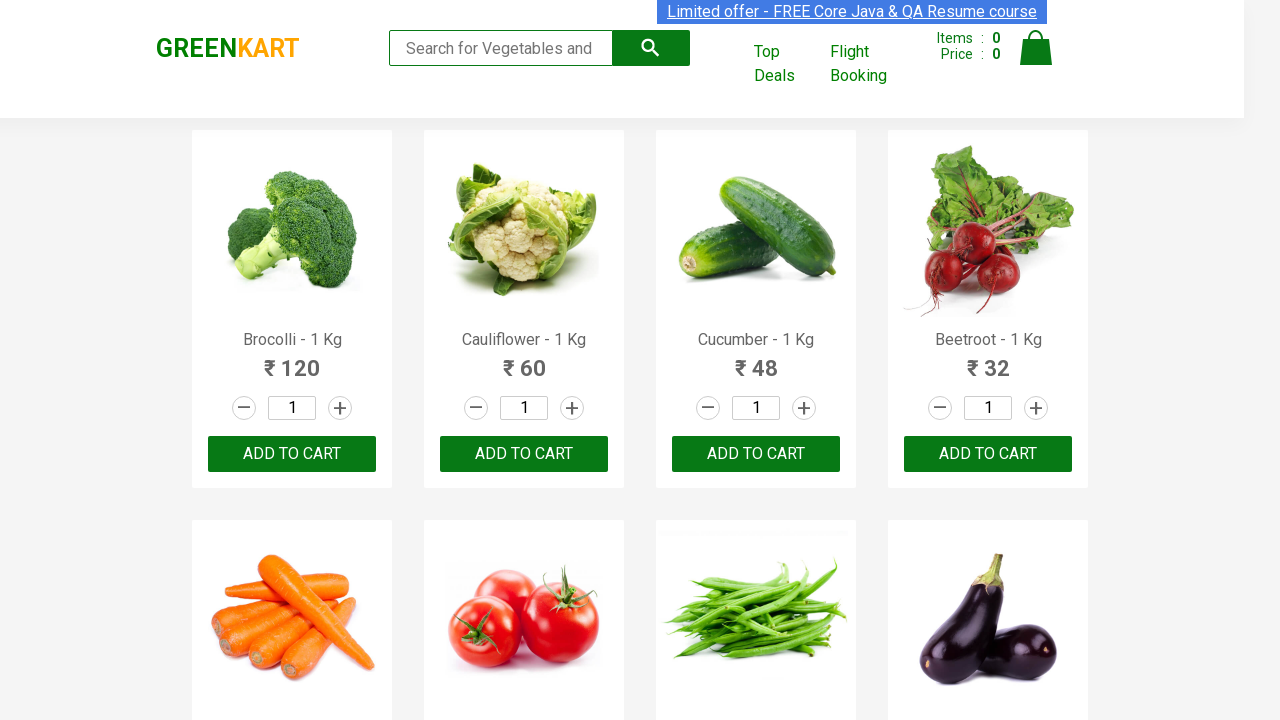

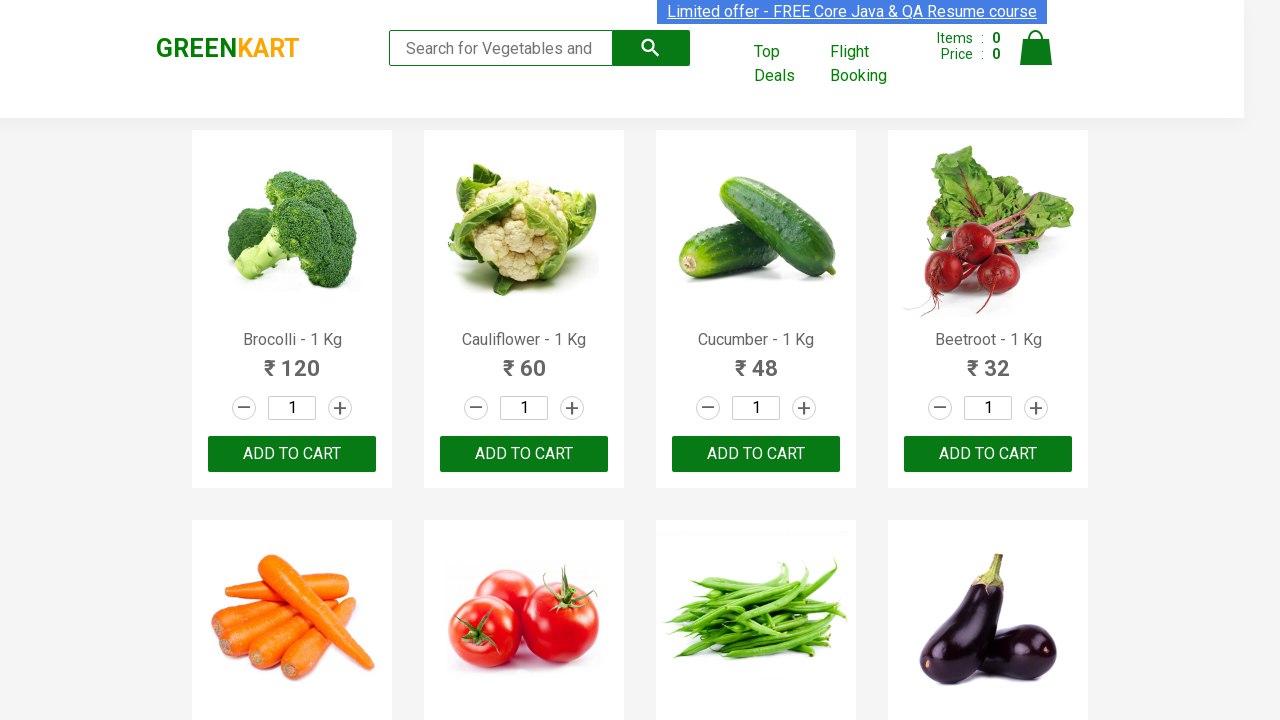